Navigates to ParaBank registration page and fills in the first name field

Starting URL: https://parabank.parasoft.com/parabank/index.htm

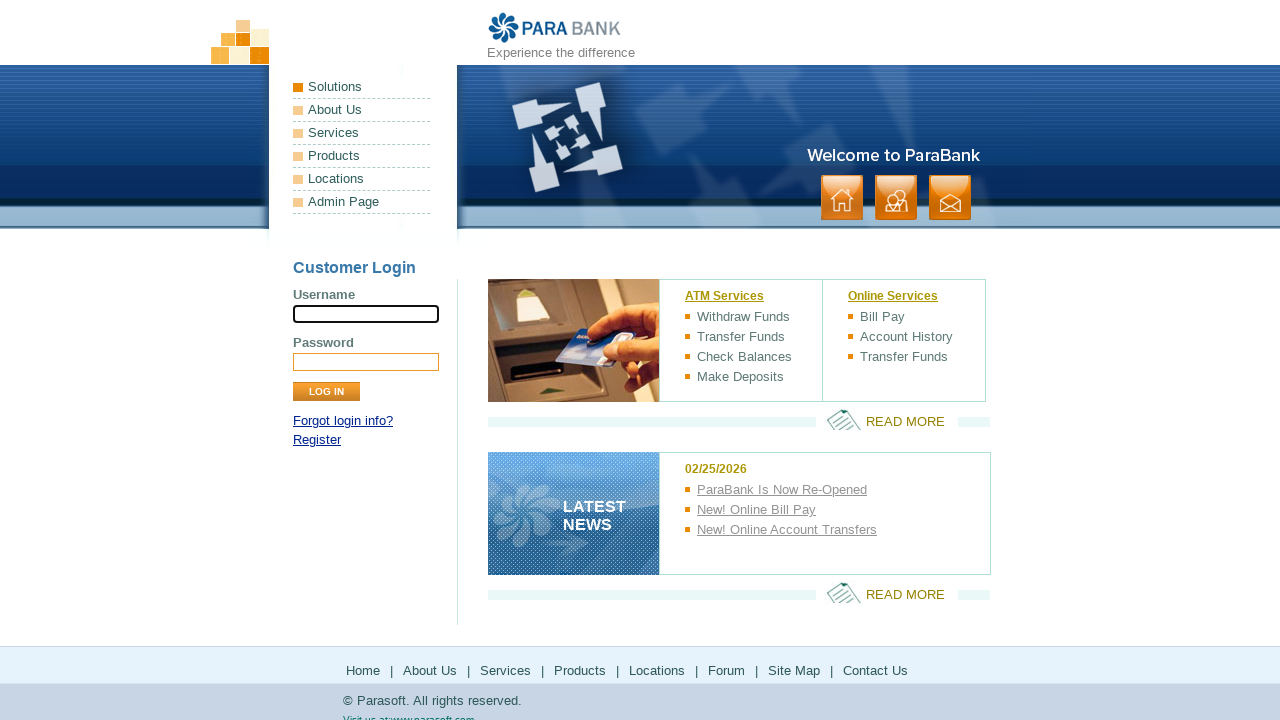

Clicked Register link to navigate to registration page at (317, 440) on a:text('Register')
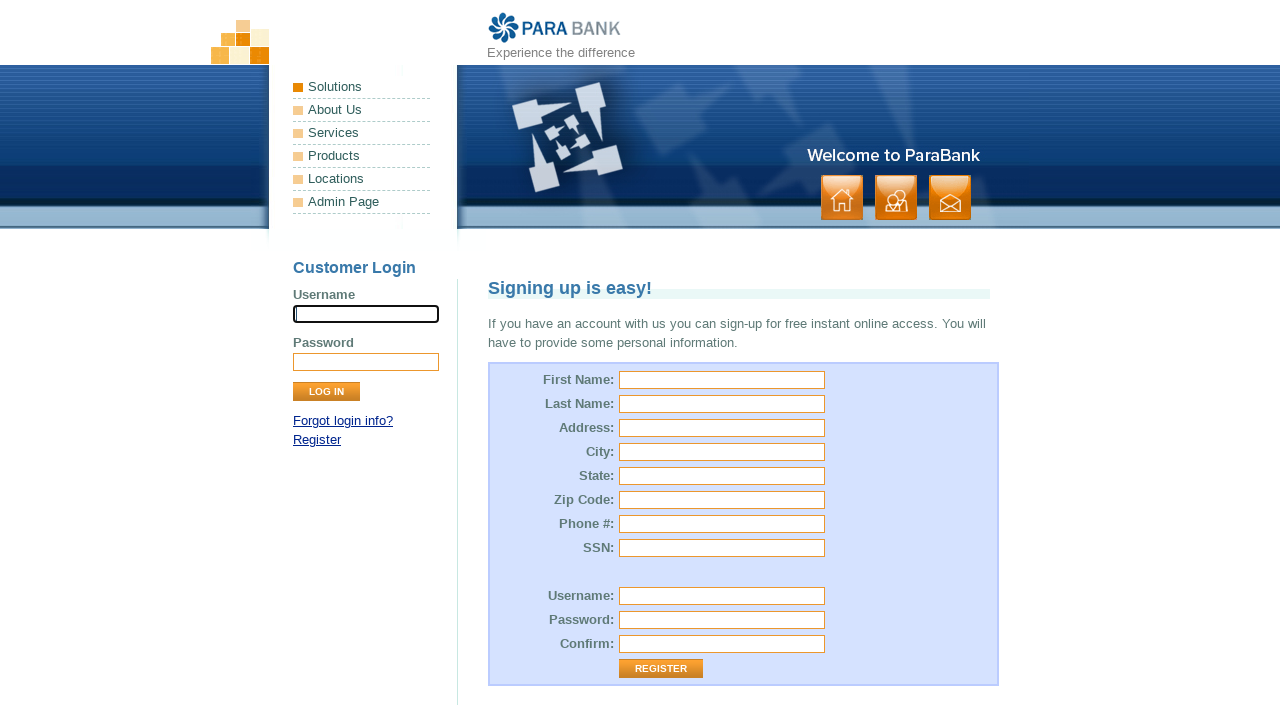

Registration form loaded, first name field is visible
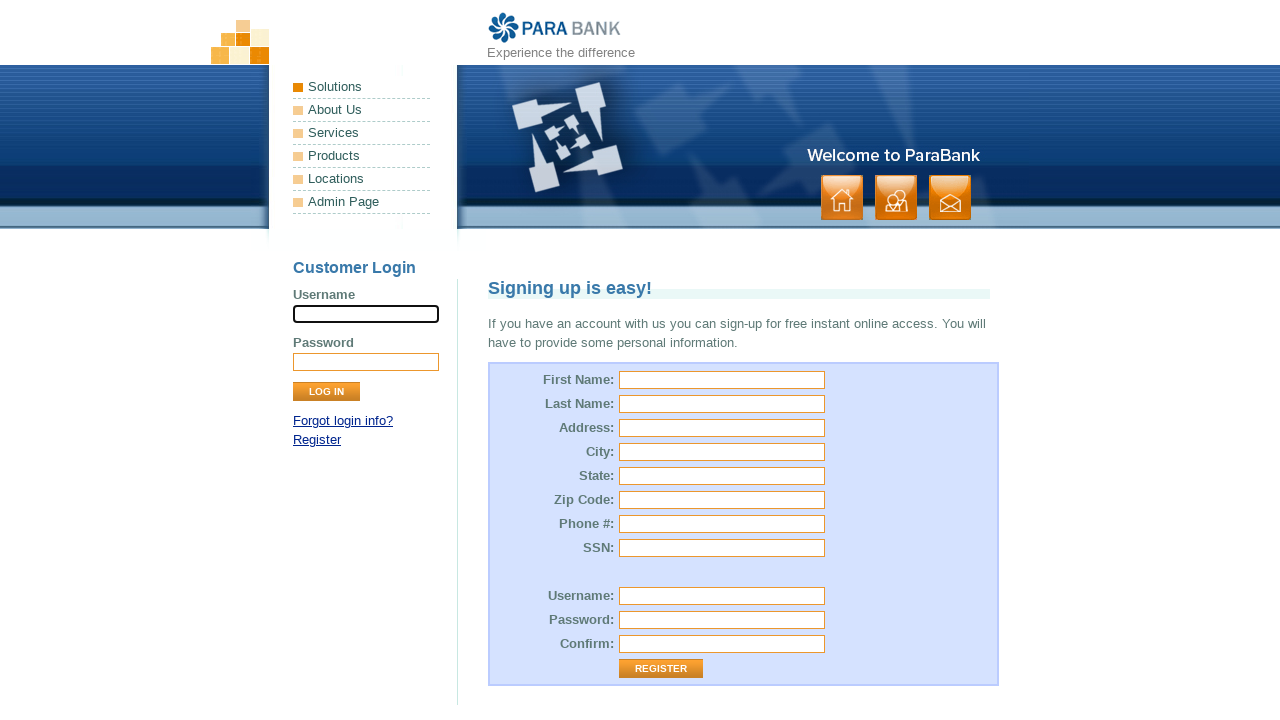

Located first name input field
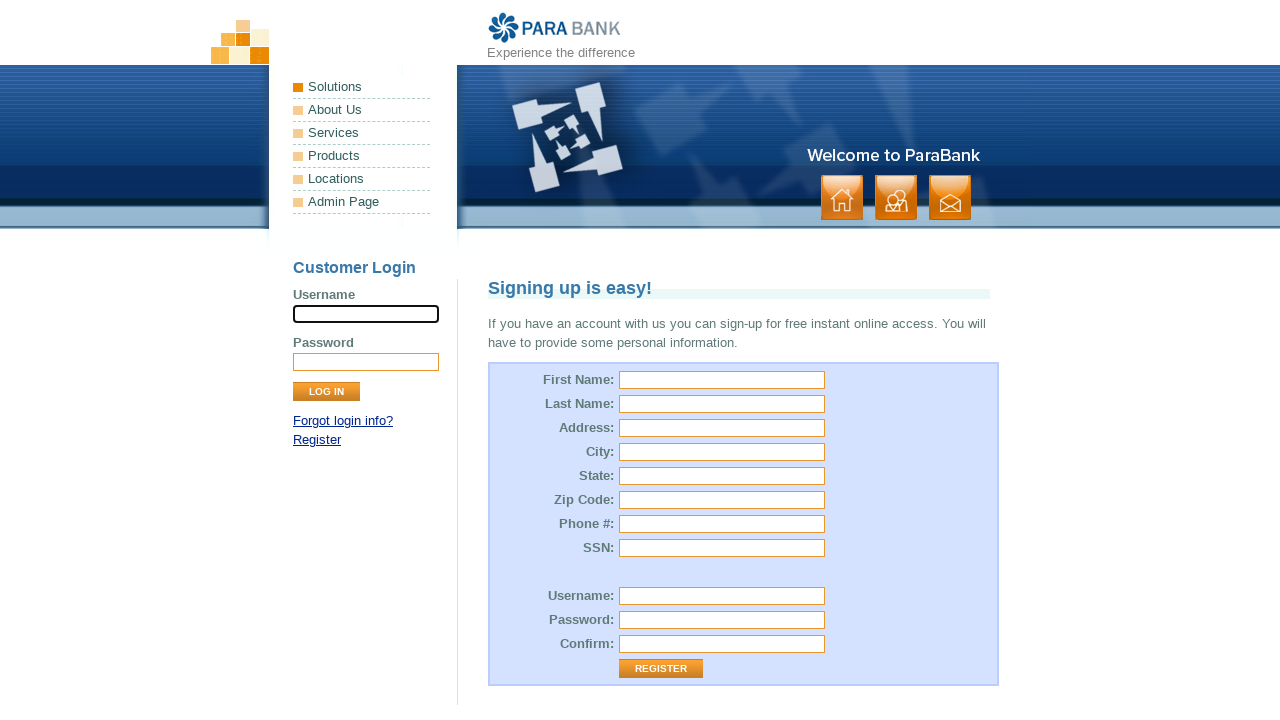

Cleared first name field on input[name='customer.firstName']
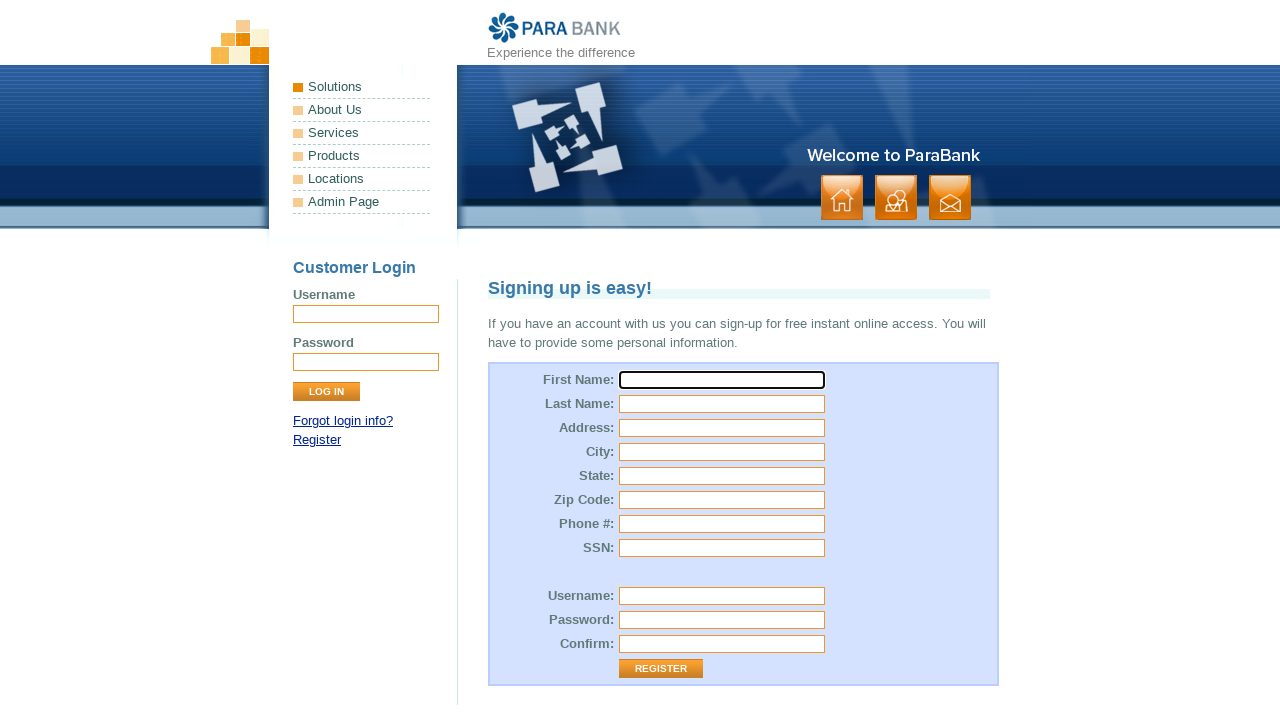

Filled first name field with 'zakir' on input[name='customer.firstName']
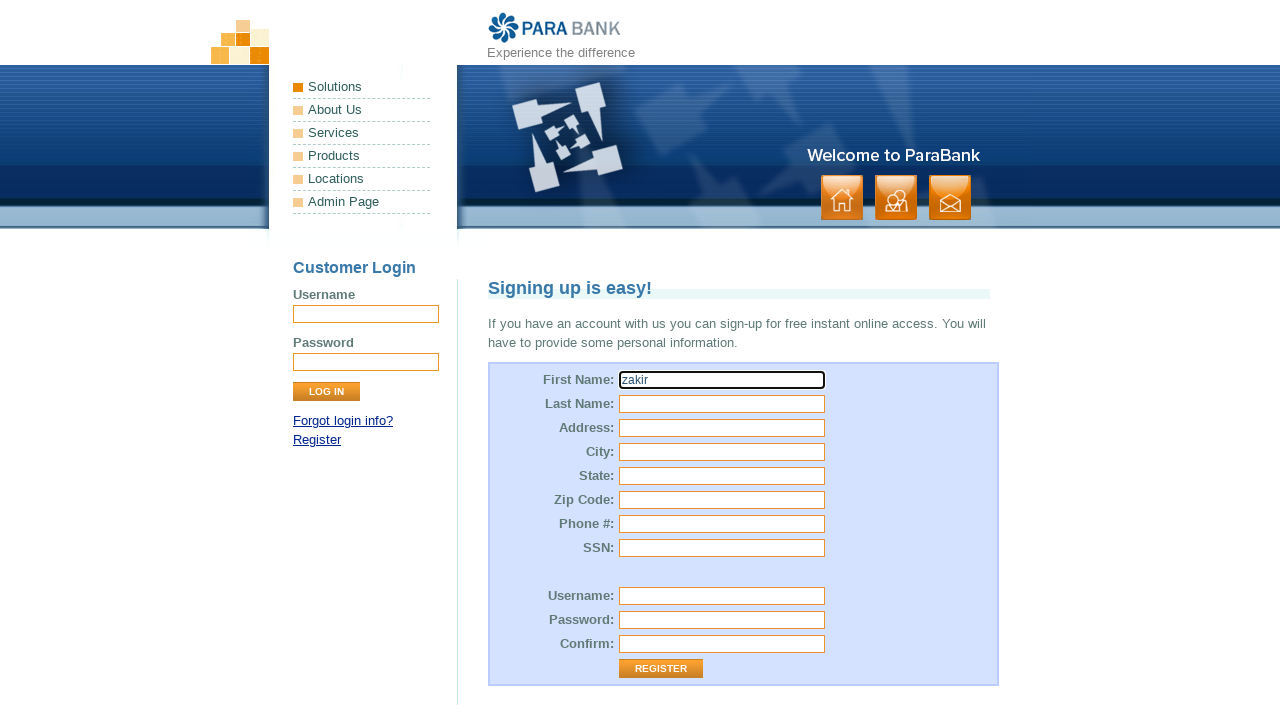

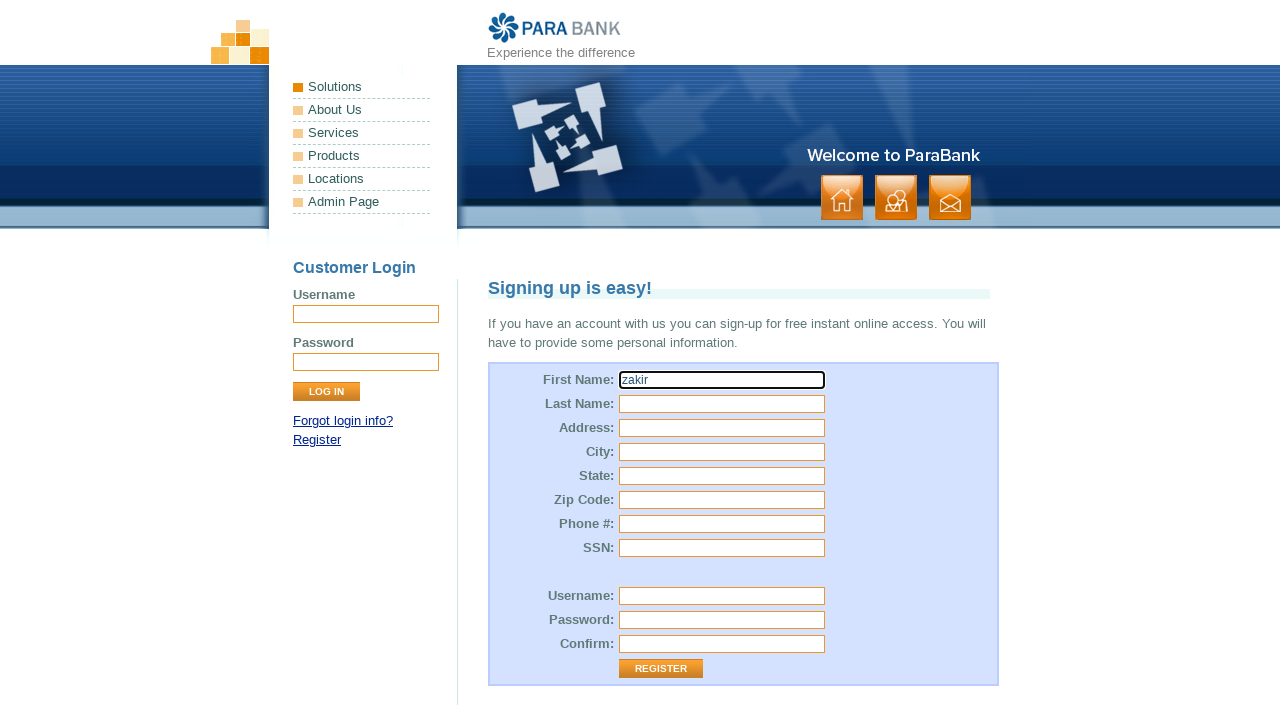